Tests clicking a button that contains a non-breaking space character in its text, demonstrating that the correct Unicode character (\\u00a0) must be used in the XPath selector to match the button.

Starting URL: http://uitestingplayground.com/nbsp

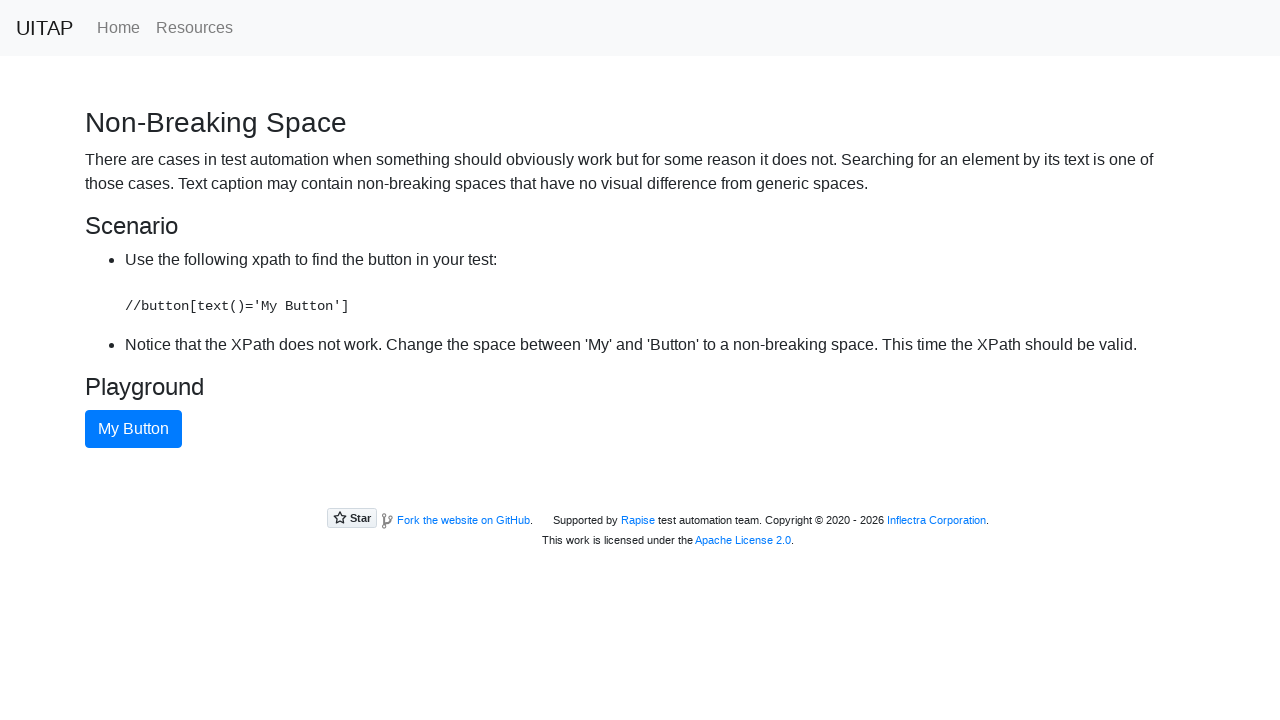

Clicked button containing non-breaking space character (\u00a0) in XPath selector at (134, 429) on xpath=//button[text()='My Button']
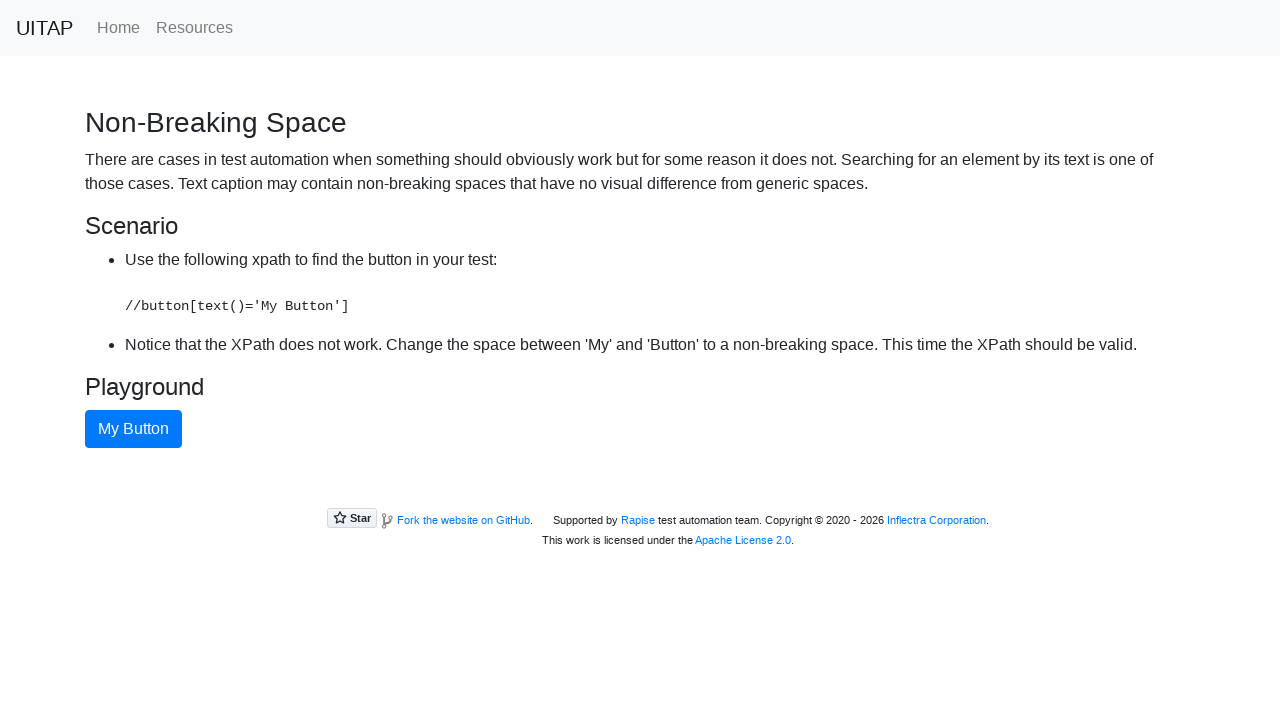

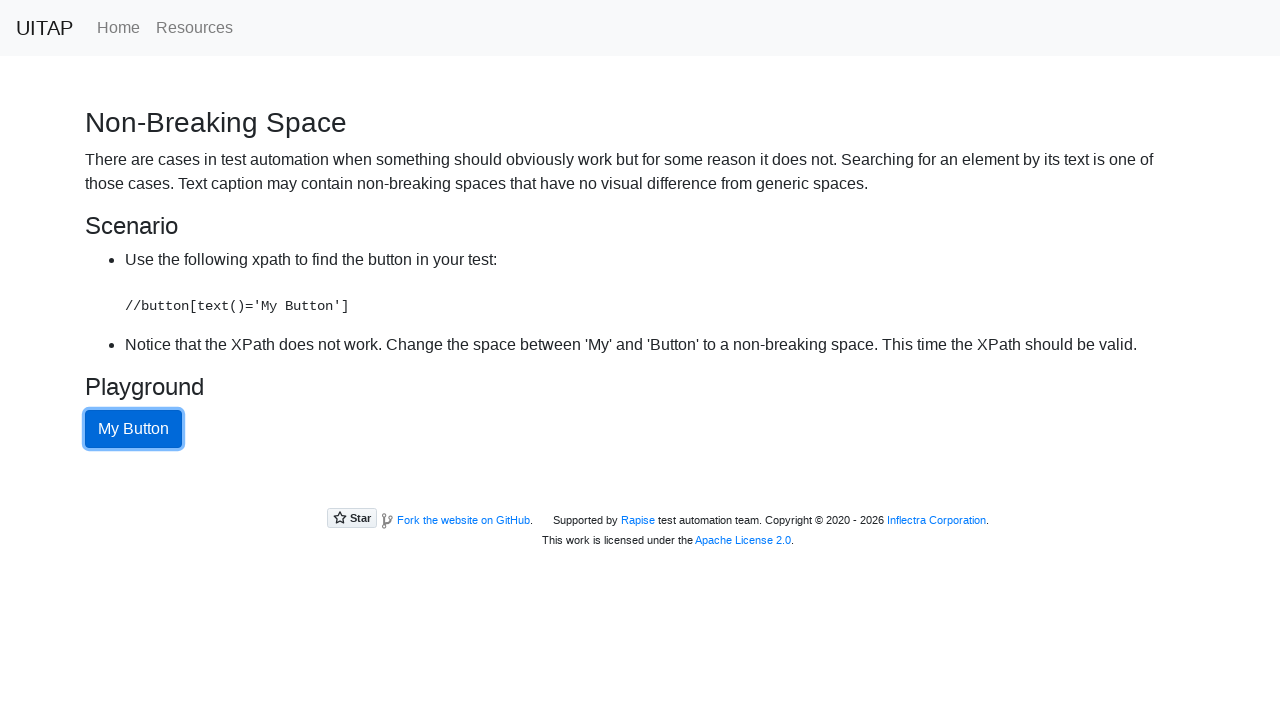